Tests selecting "6 Months" option from Paste Expiration dropdown on Pastebin homepage and verifies the selection is displayed correctly

Starting URL: https://pastebin.com

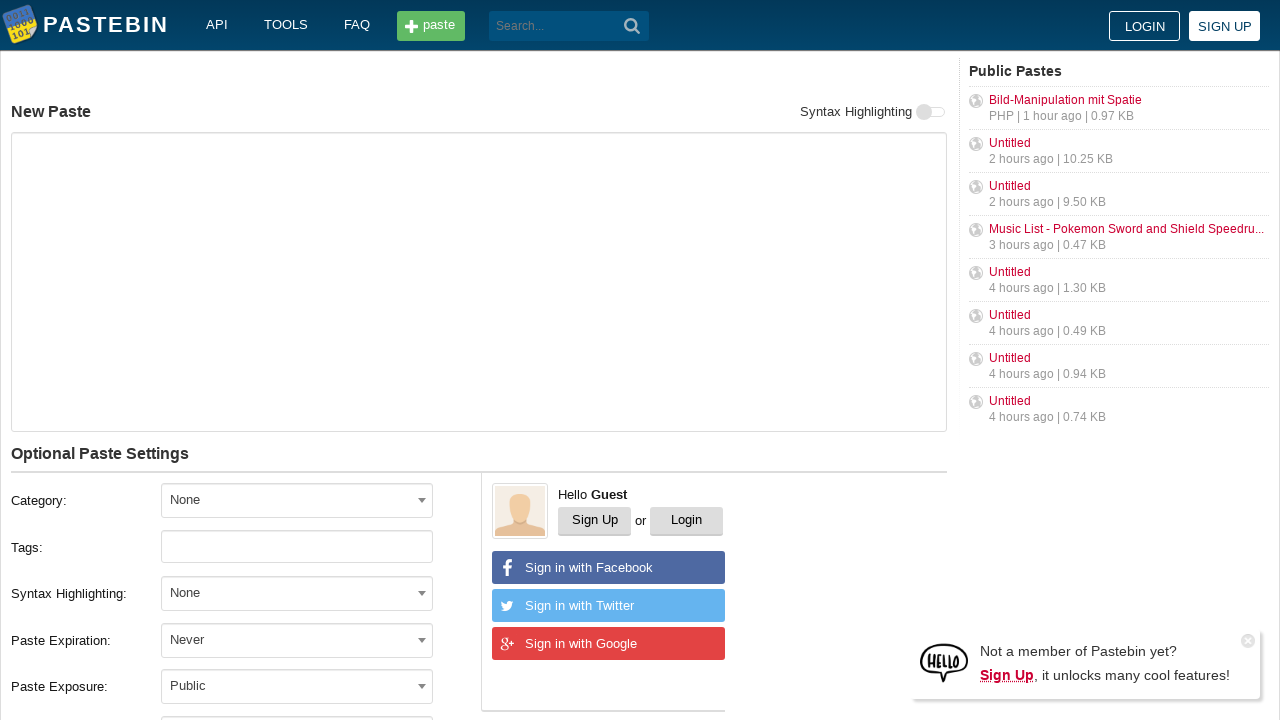

Clicked on Paste Expiration dropdown at (311, 640) on xpath=//label[text()='Paste Expiration:']/following-sibling::div
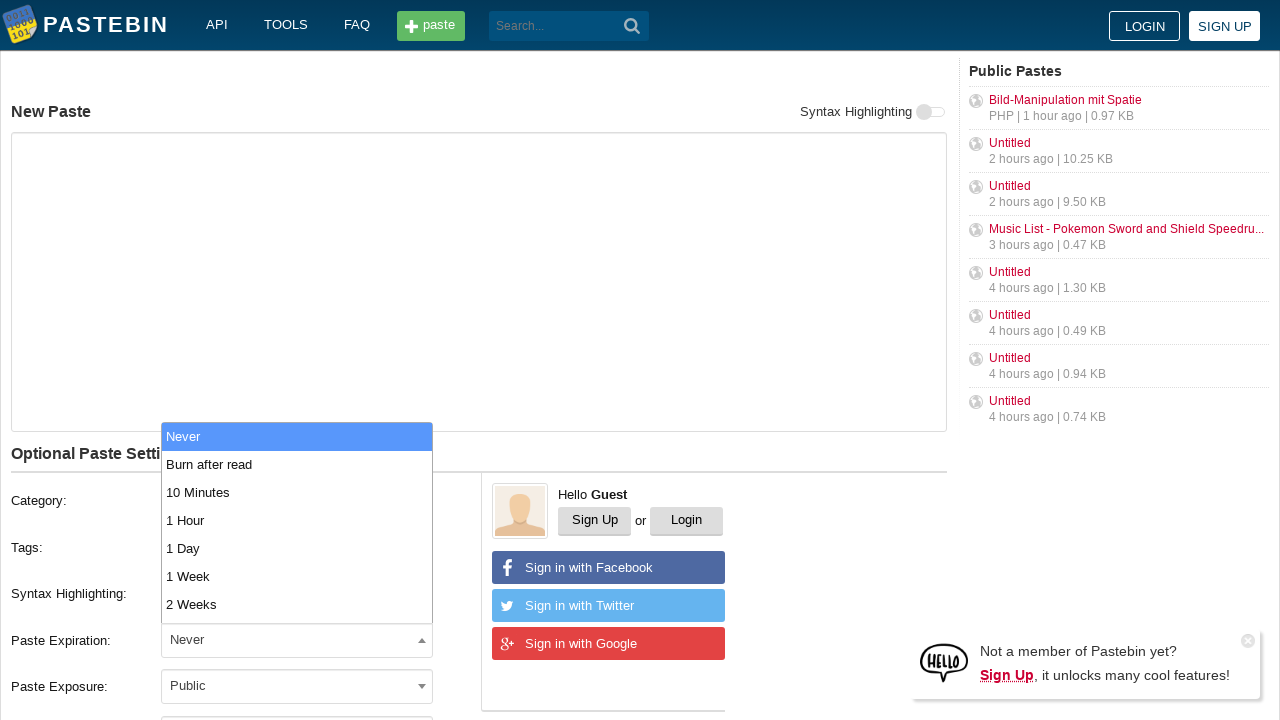

Selected '6 Months' option from dropdown at (297, 580) on xpath=//span[@class='select2-results']//li[text()='6 Months']
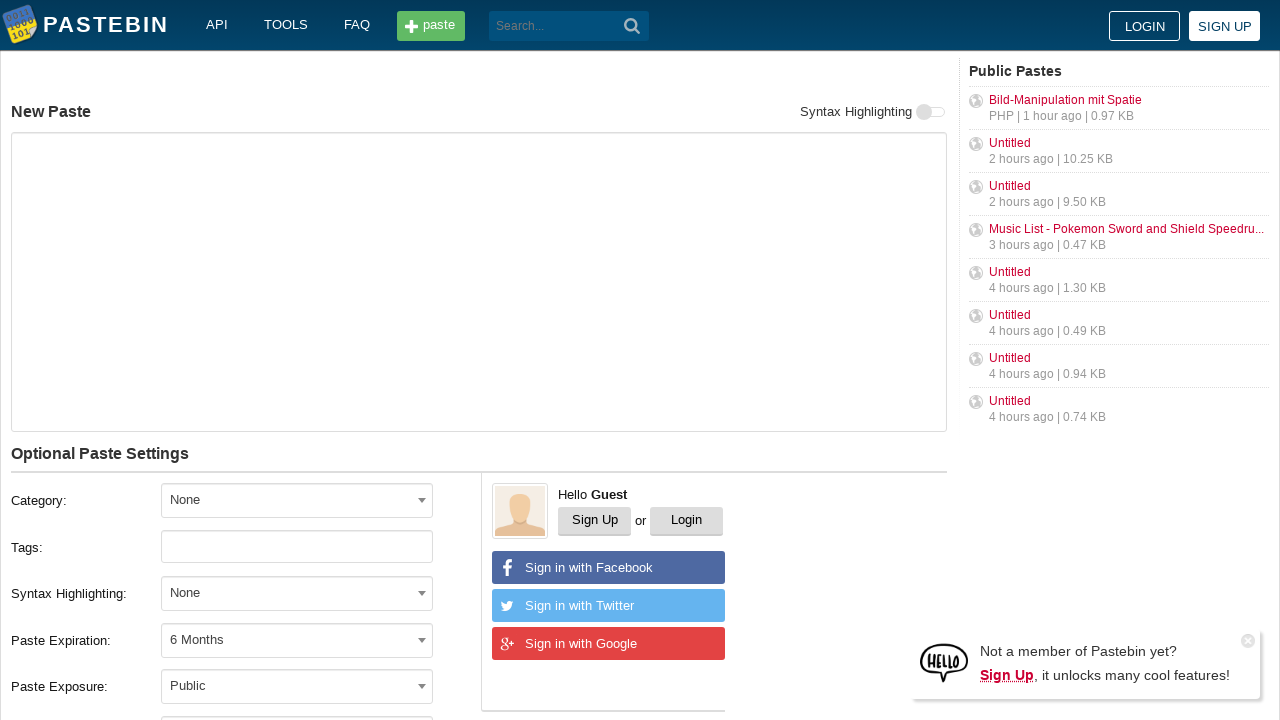

Verified that '6 Months' selection is displayed correctly
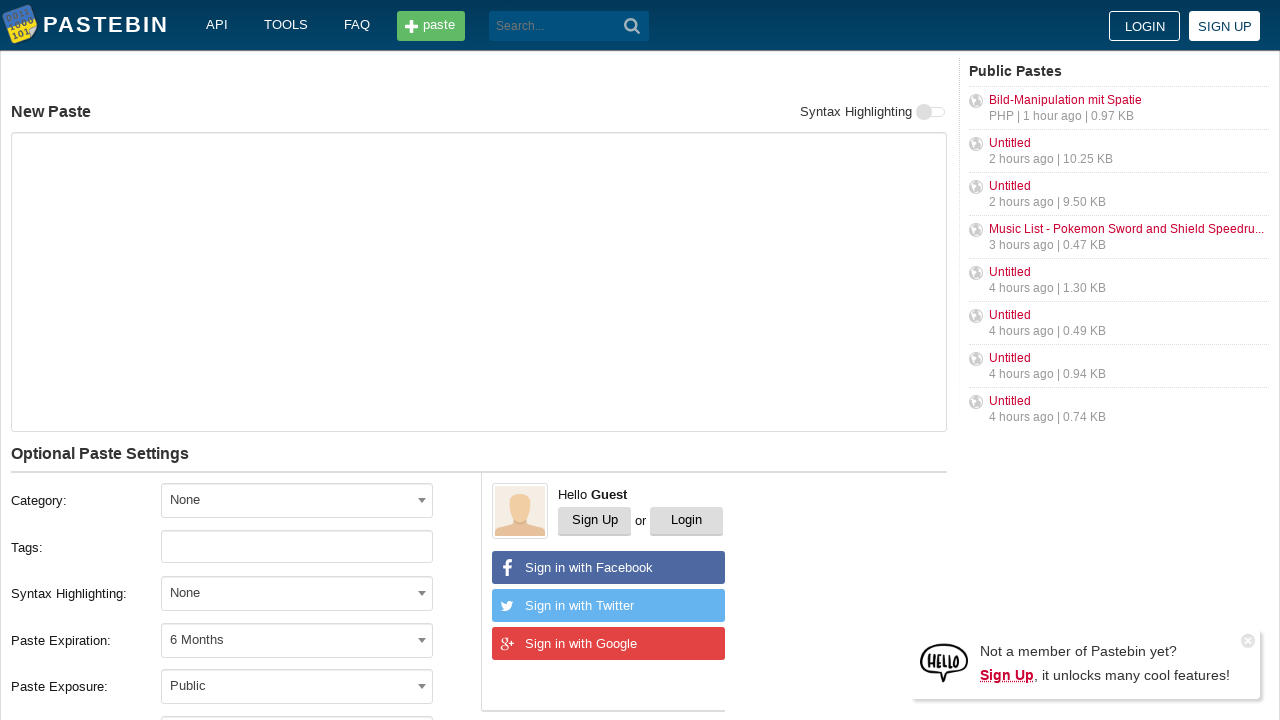

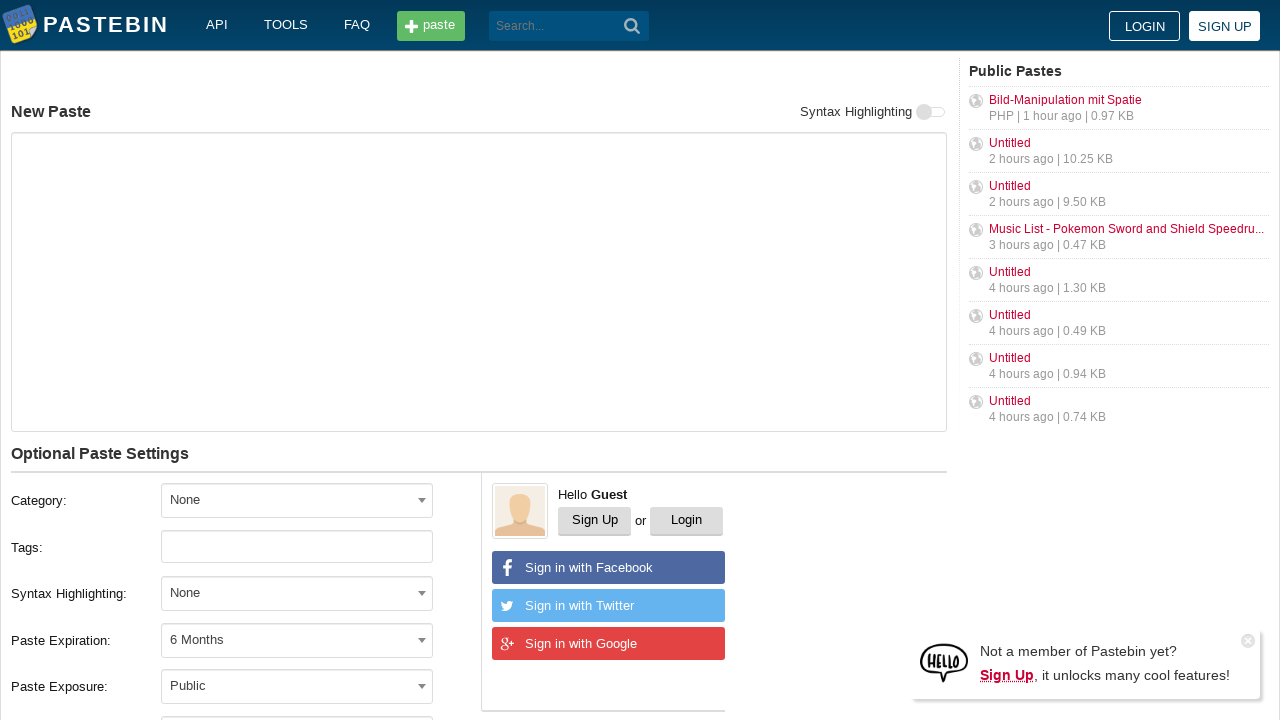